Tests browser window handling by clicking a button that opens a new window, switching to the new window, and verifying the text content displayed on it.

Starting URL: https://demoqa.com/browser-windows

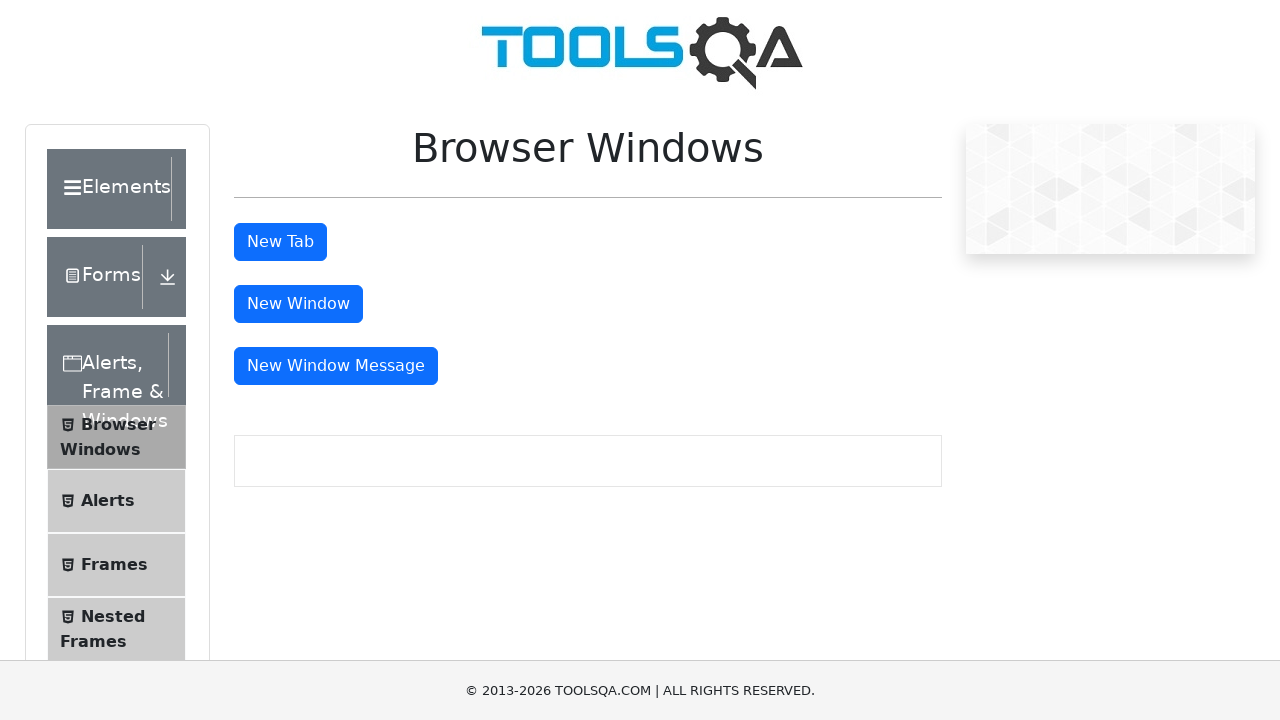

Clicked the 'New Window' button at (298, 304) on #windowButton
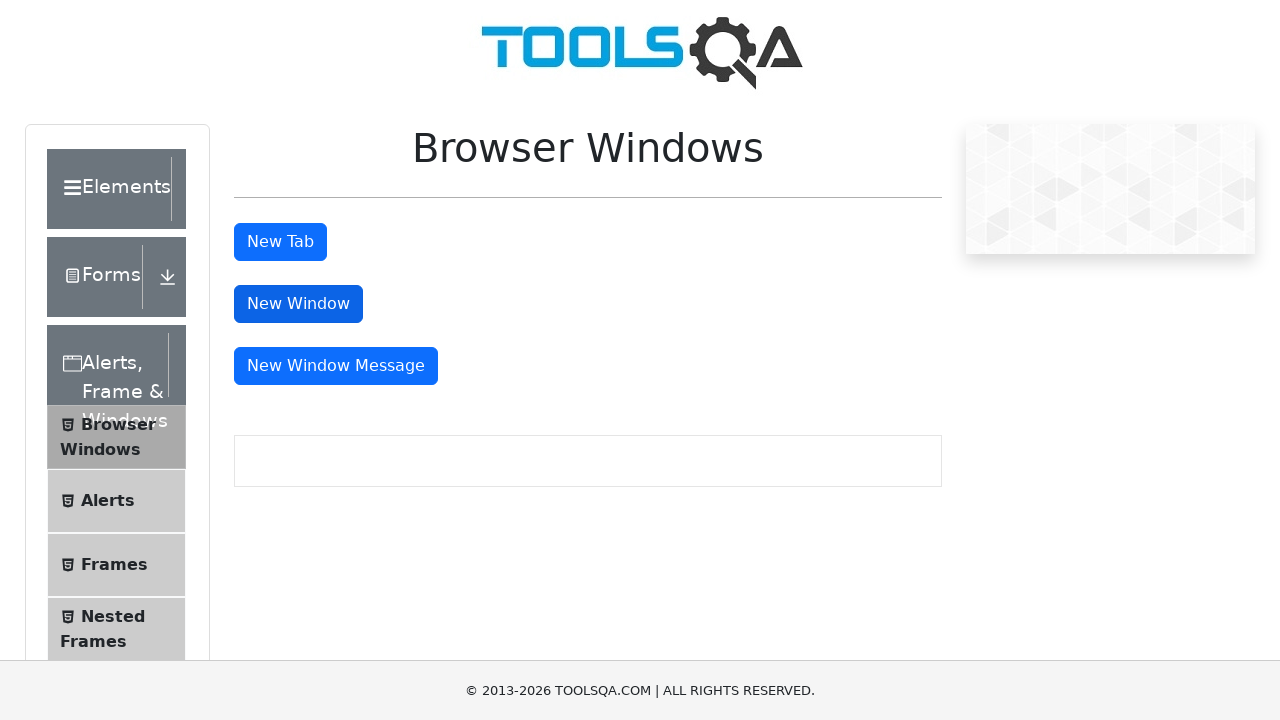

New window opened and captured at (298, 304) on #windowButton
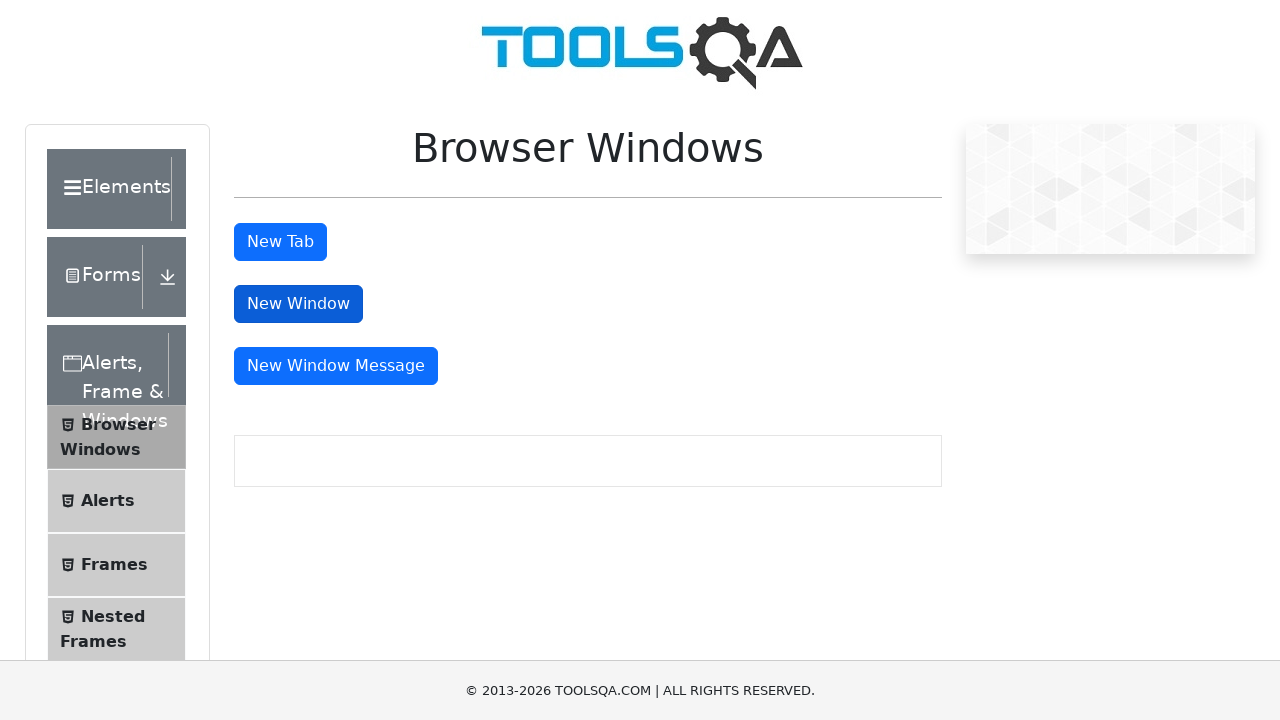

New window page fully loaded
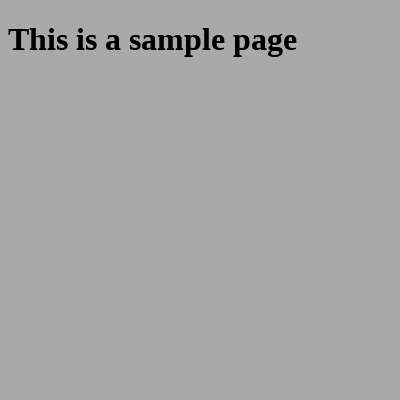

Sample heading element found in new window
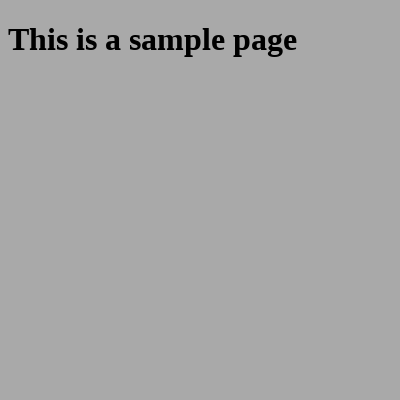

Extracted heading text: 'This is a sample page'
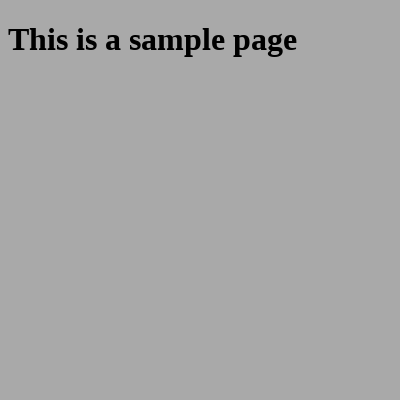

Closed the new window
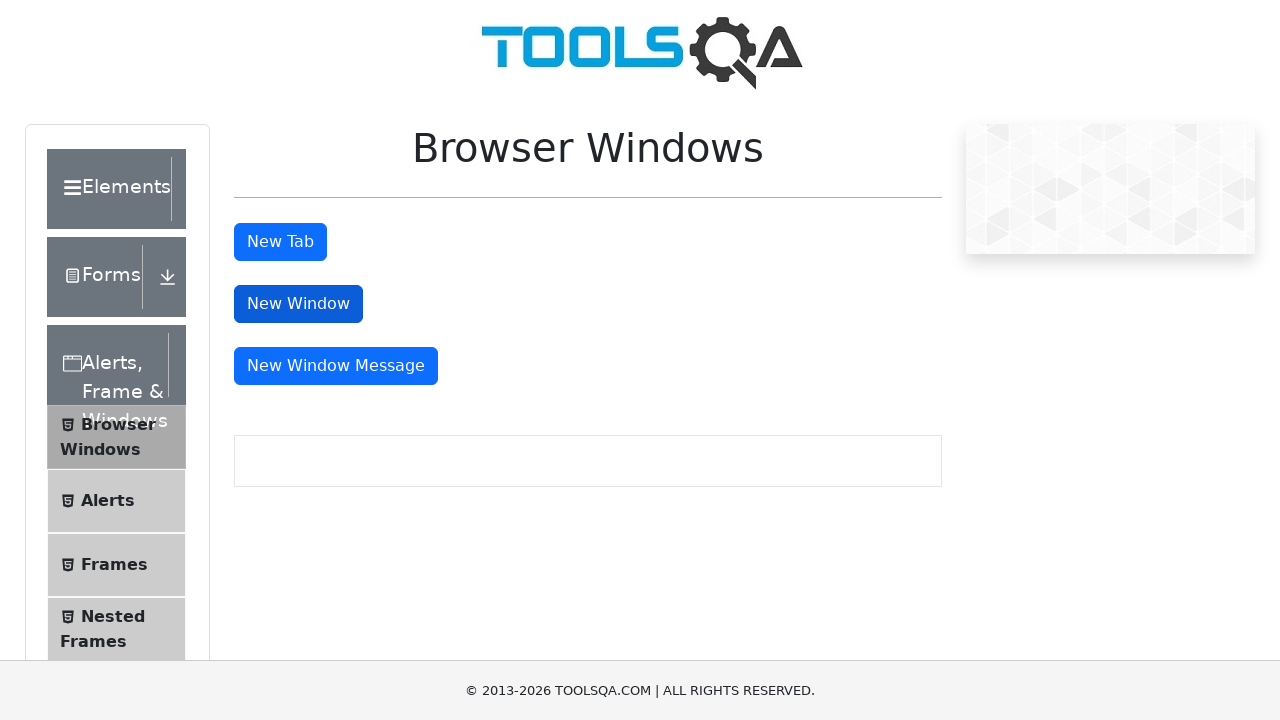

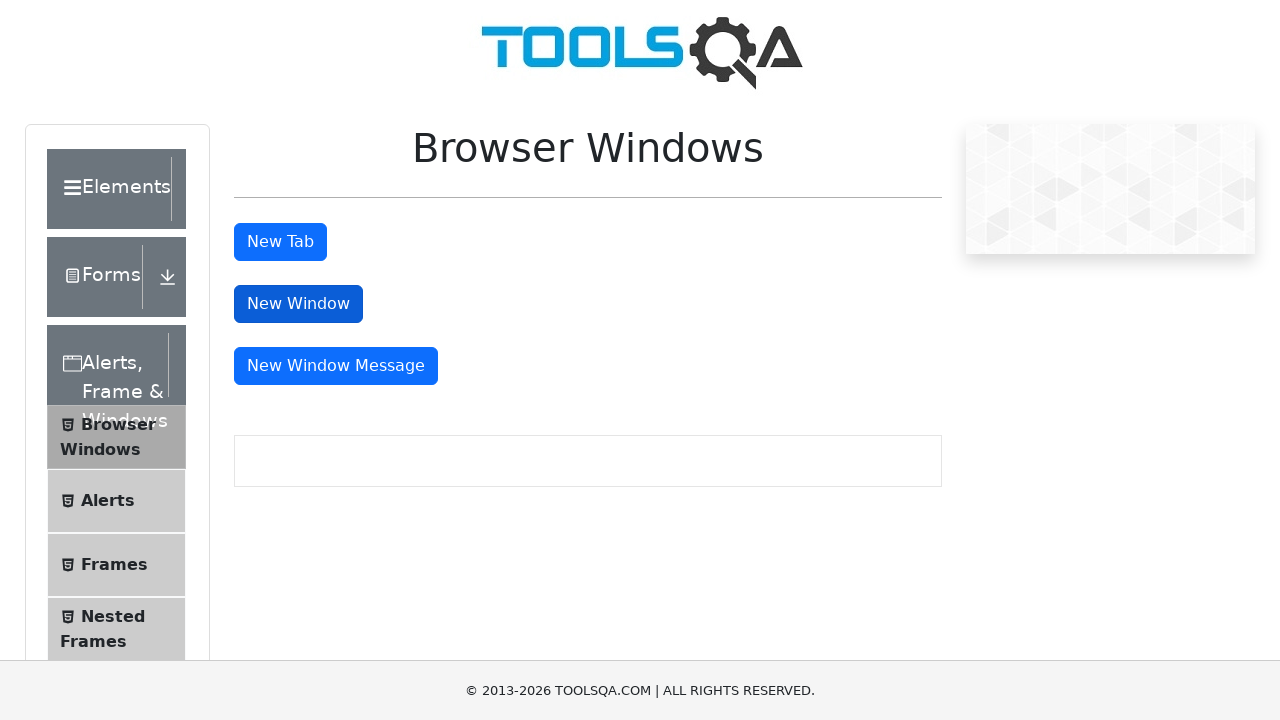